Tests page scrolling functionality by scrolling down 5000 pixels on the LambdaTest homepage using JavaScript execution

Starting URL: https://www.lambdatest.com/

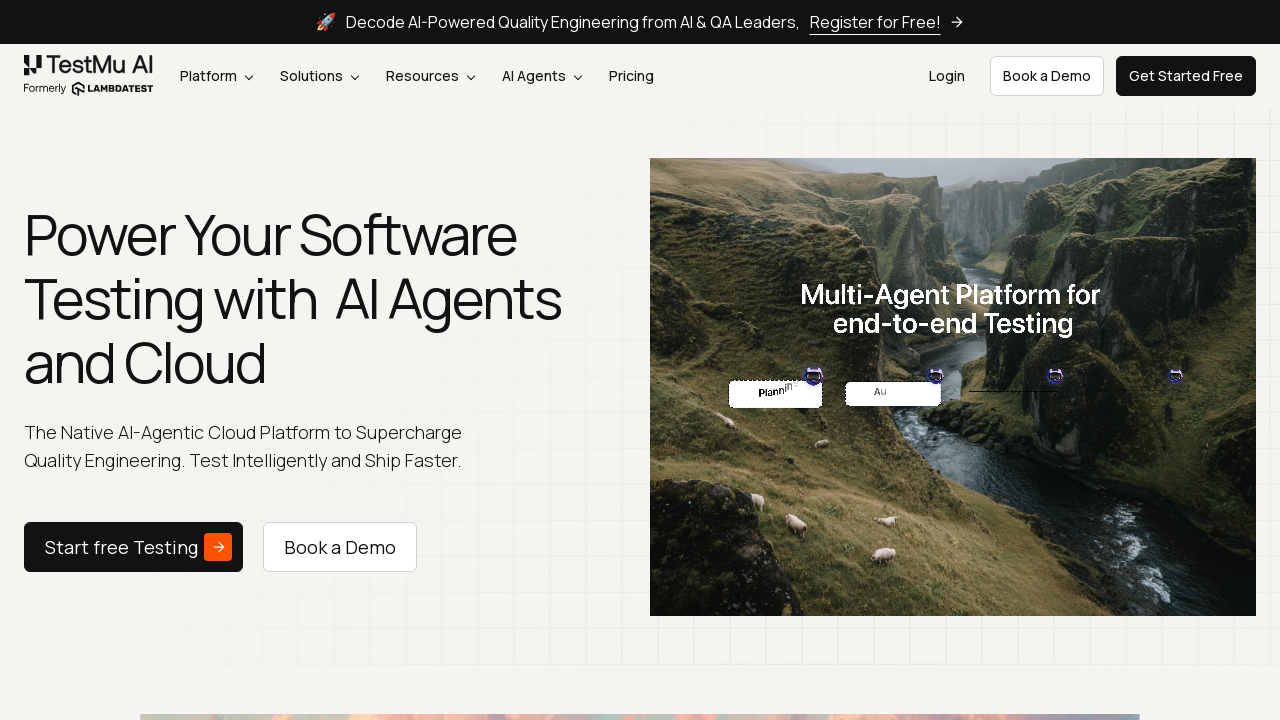

Navigated to LambdaTest homepage
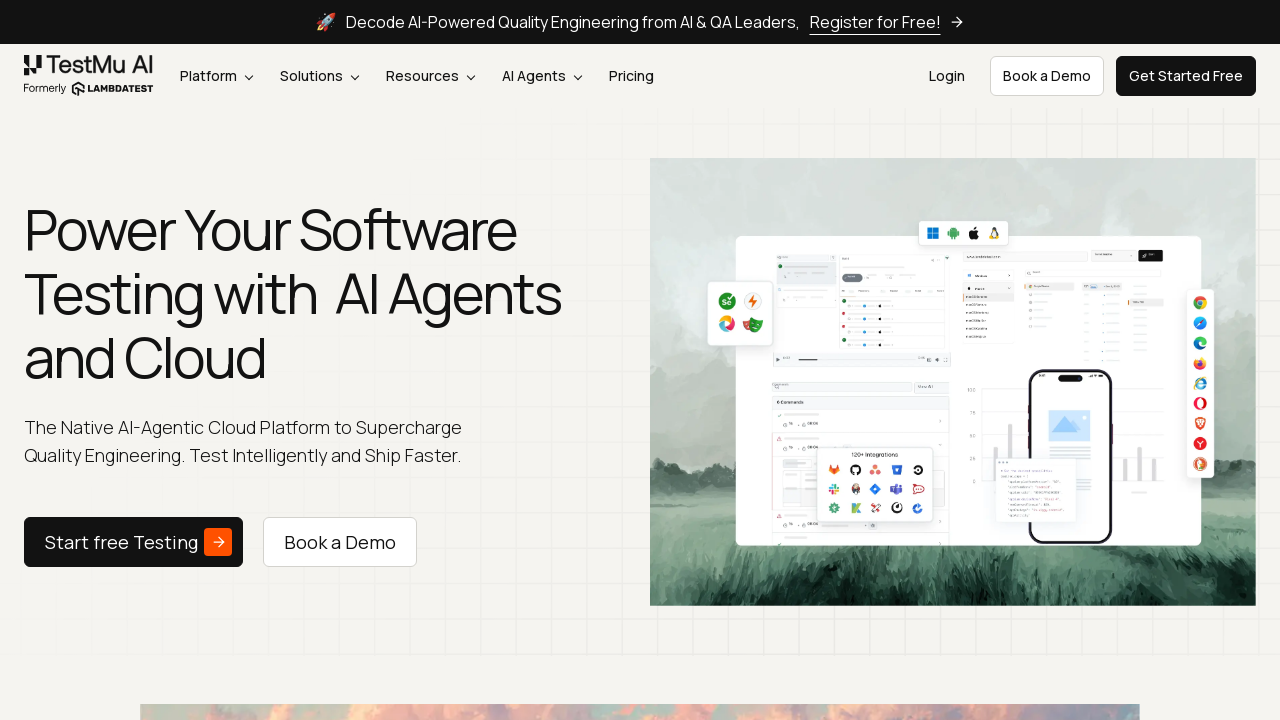

Scrolled down 5000 pixels on the page using JavaScript
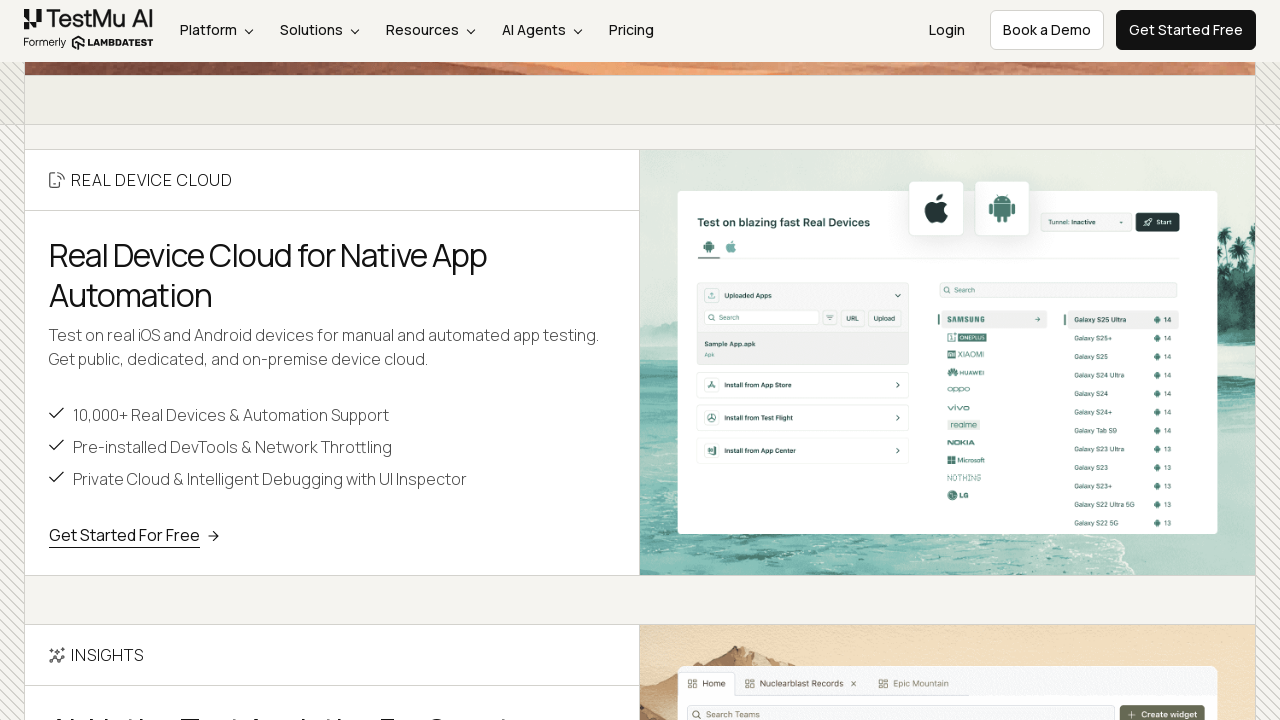

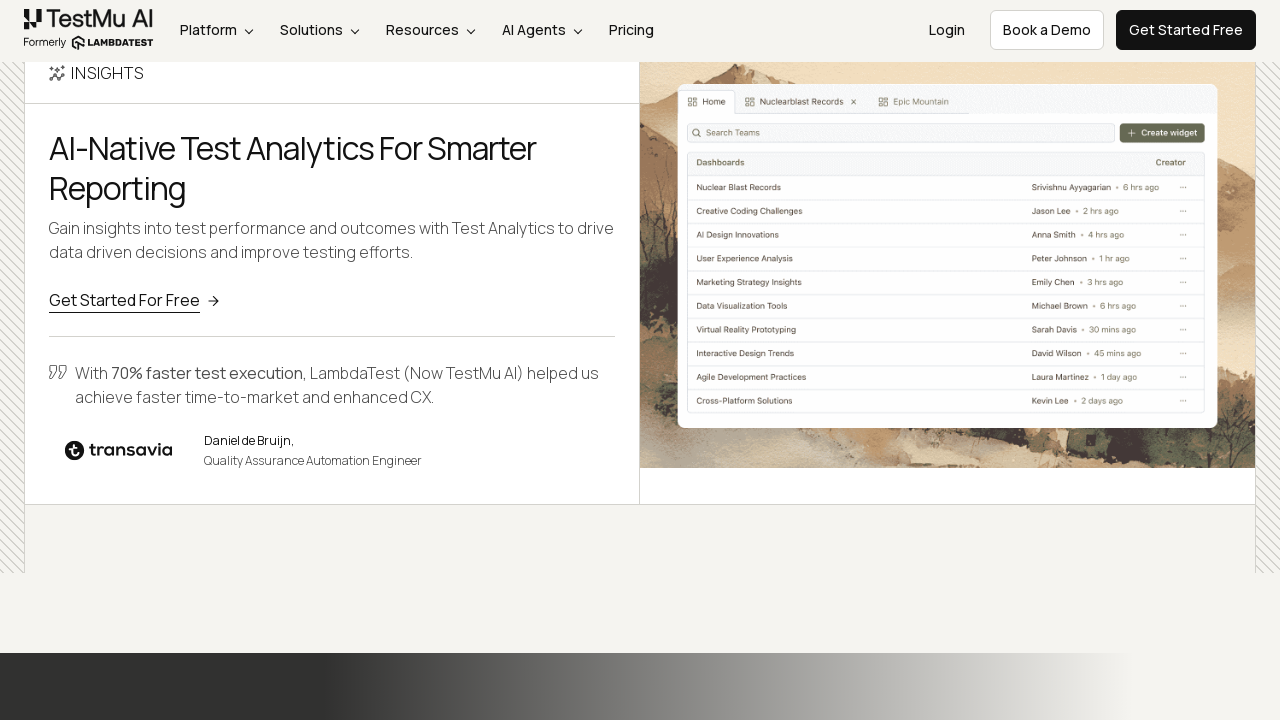